Navigates to a practice automation page and verifies that a product table is displayed with data

Starting URL: https://rahulshettyacademy.com/AutomationPractice/

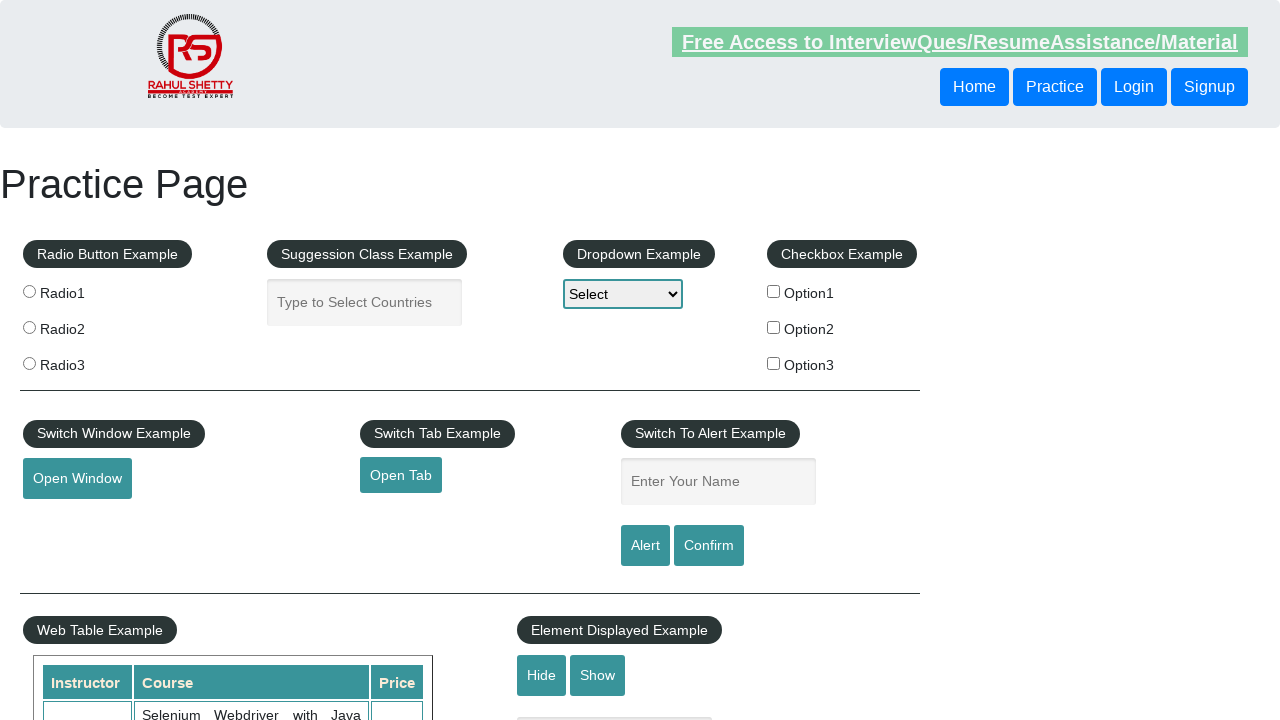

Navigated to practice automation page
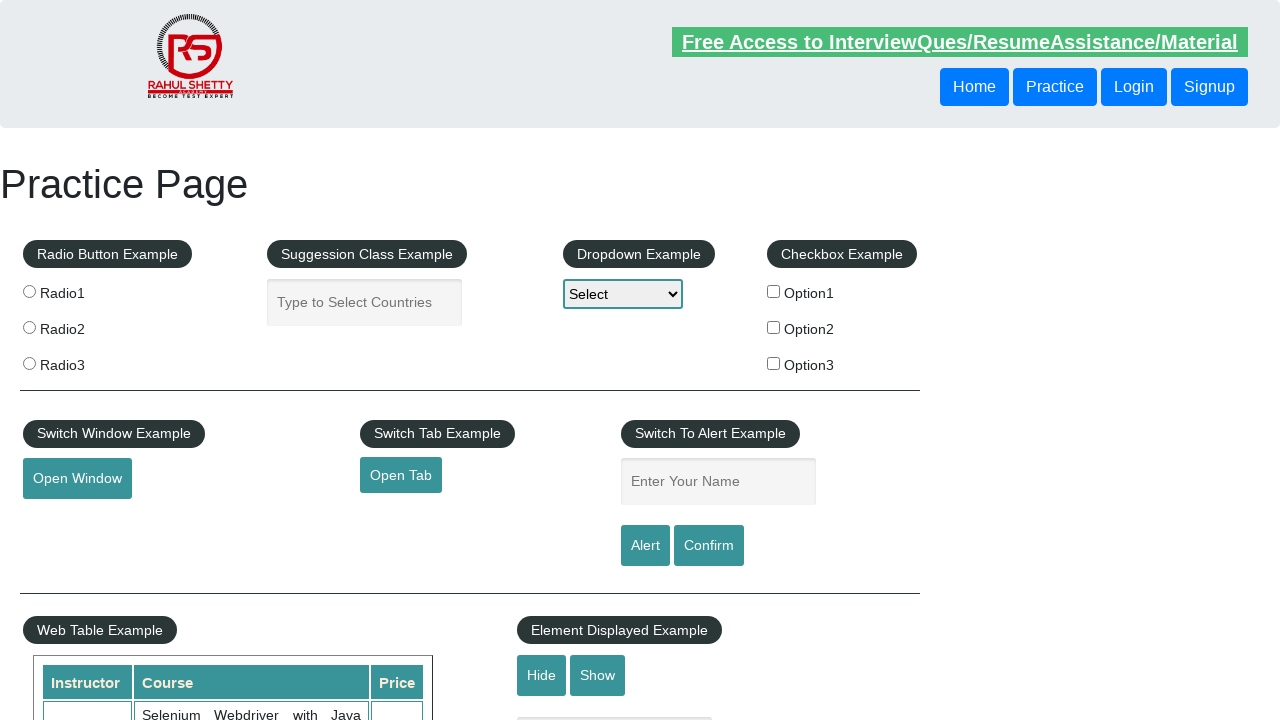

Product table is visible
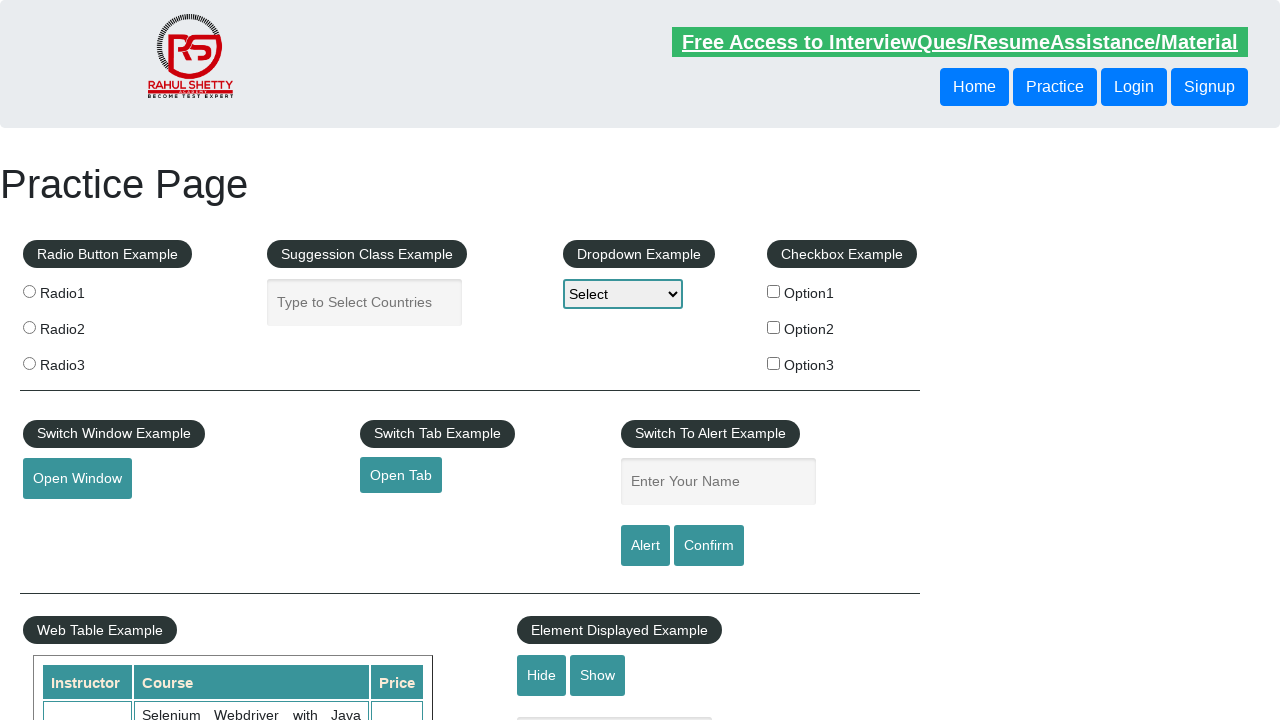

Product table rows are present with data
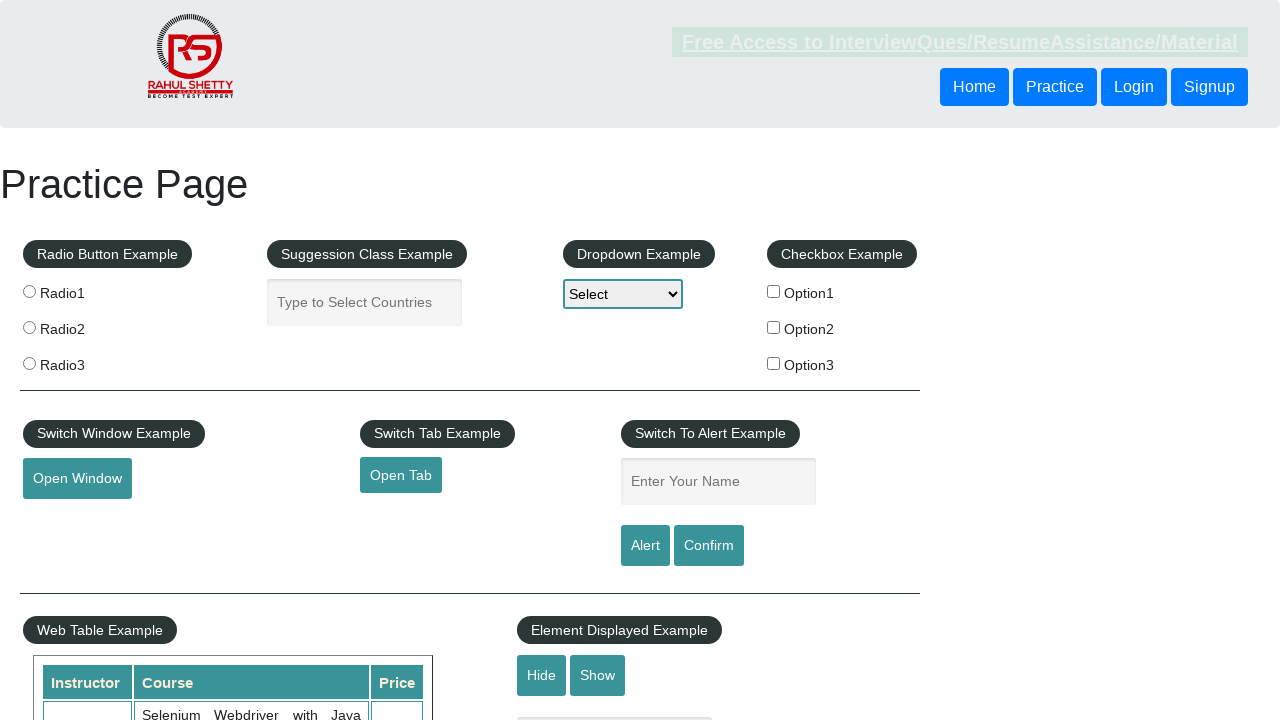

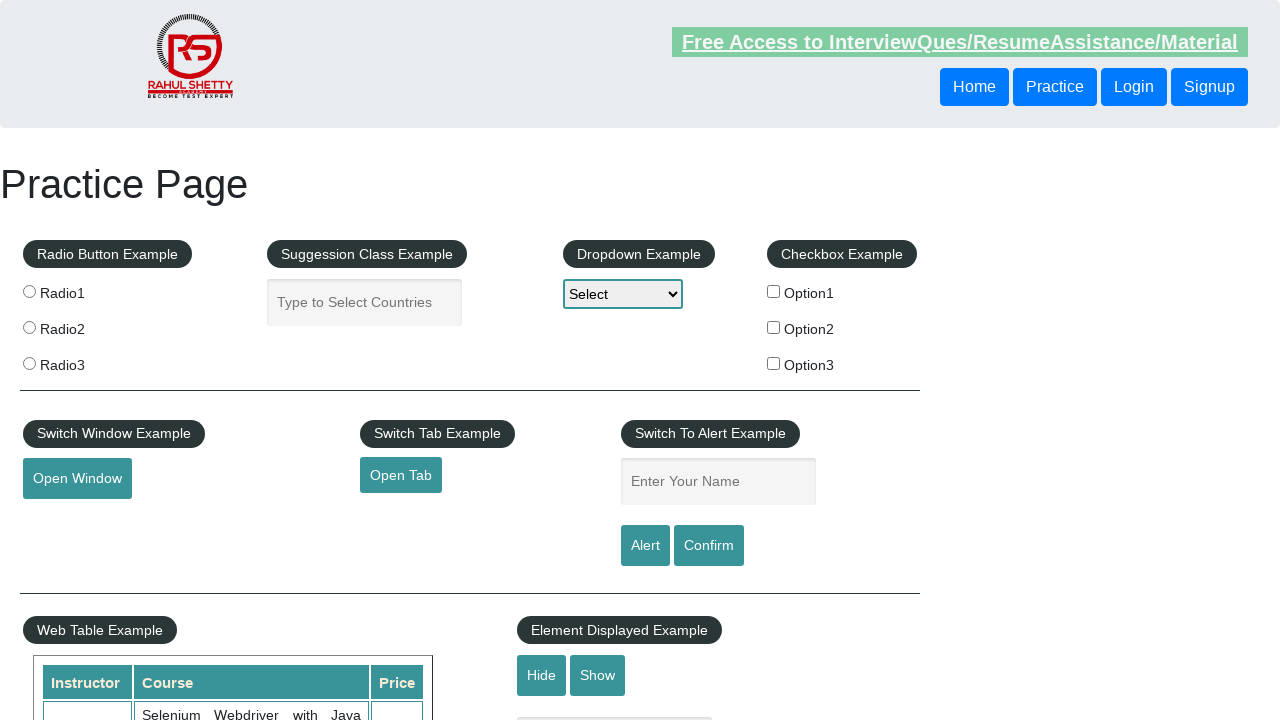